Tests alert handling by triggering a timer-based alert and accepting it

Starting URL: https://demoqa.com/alerts

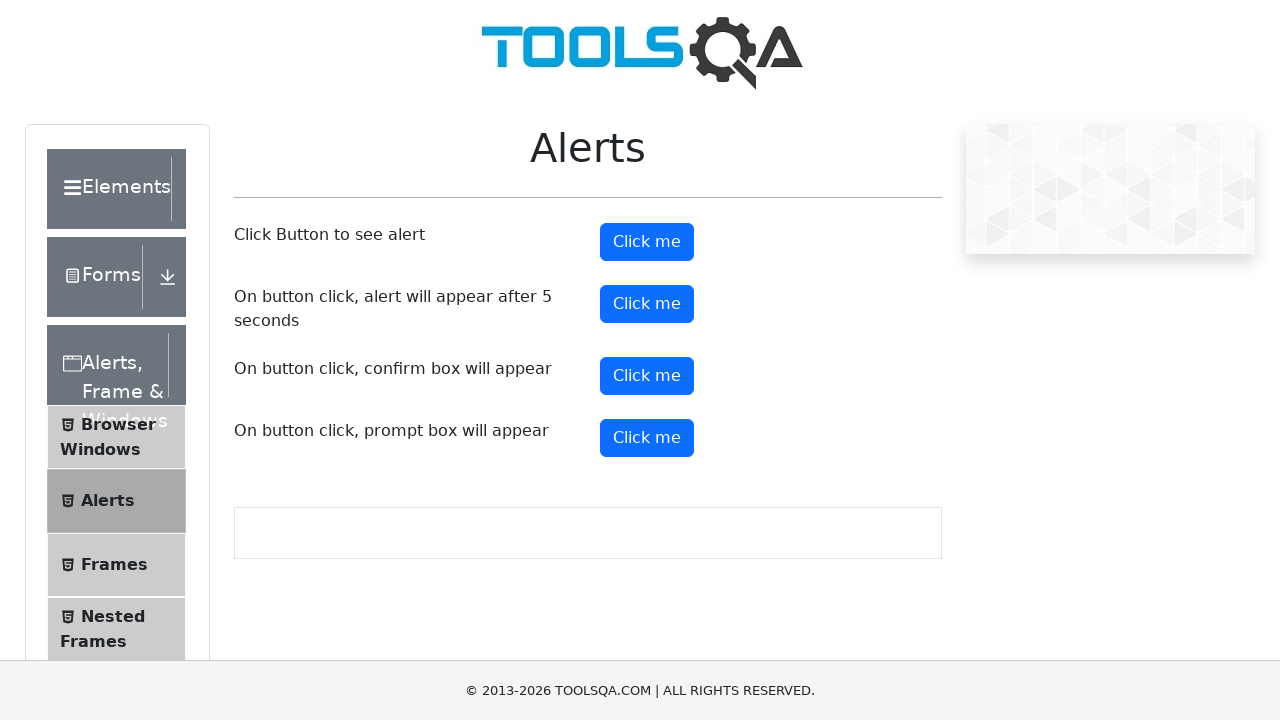

Clicked timer alert button at (647, 304) on #timerAlertButton
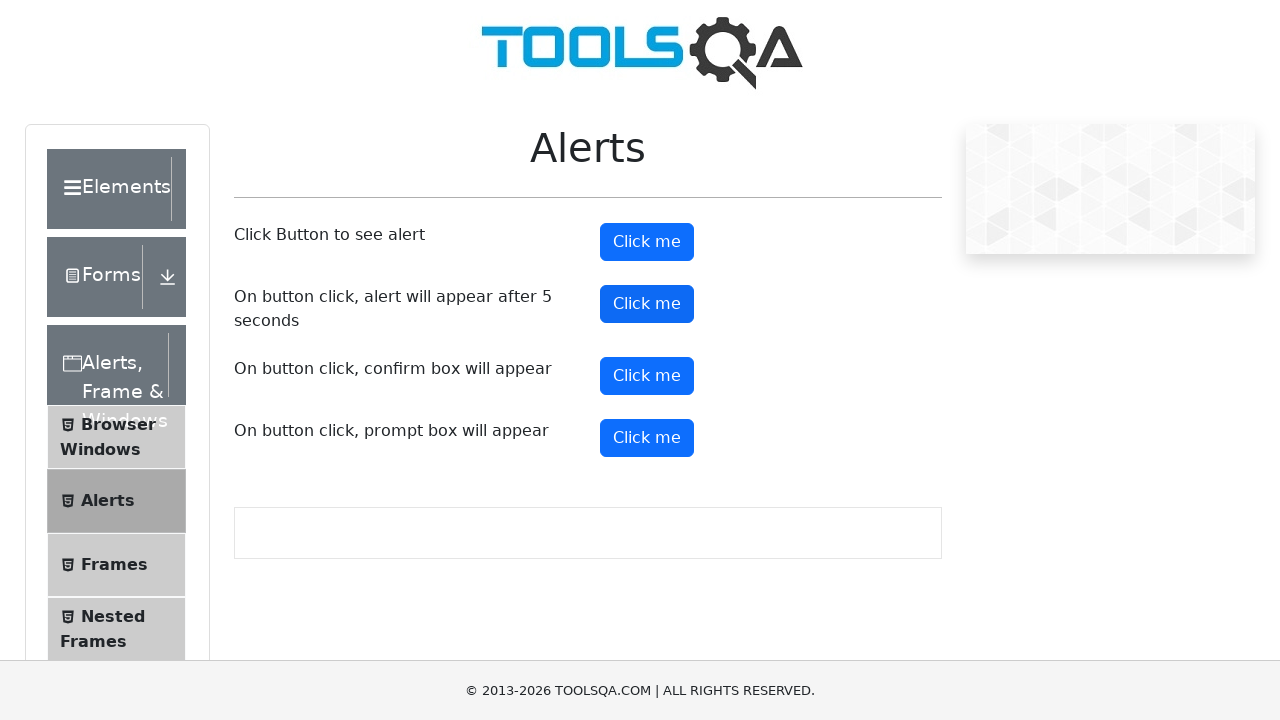

Waited 5.5 seconds for timer-based alert to appear
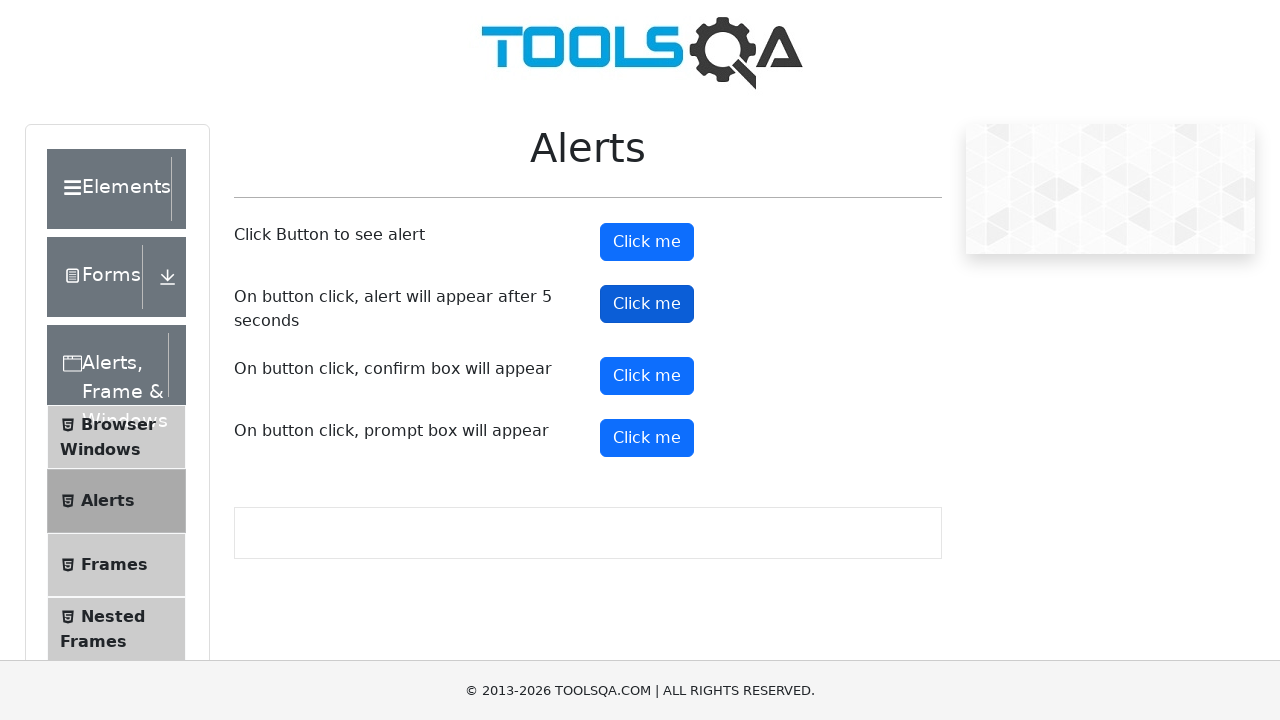

Set up dialog handler to accept alert
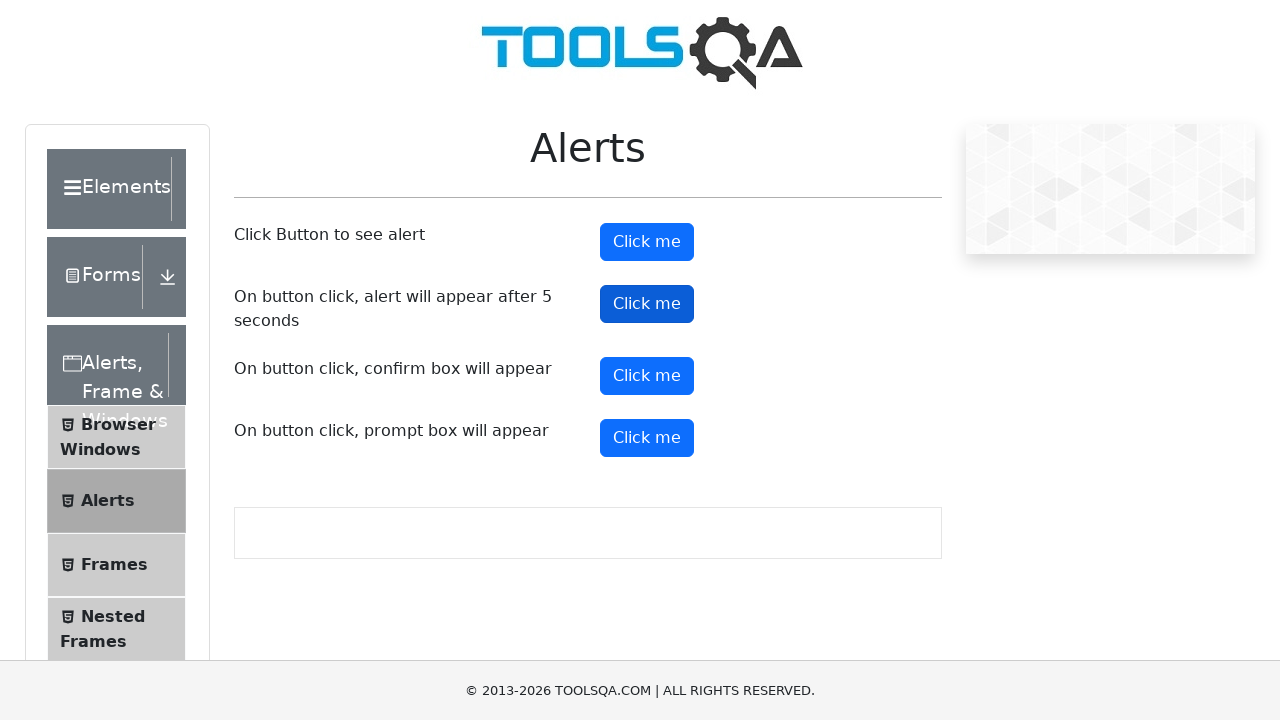

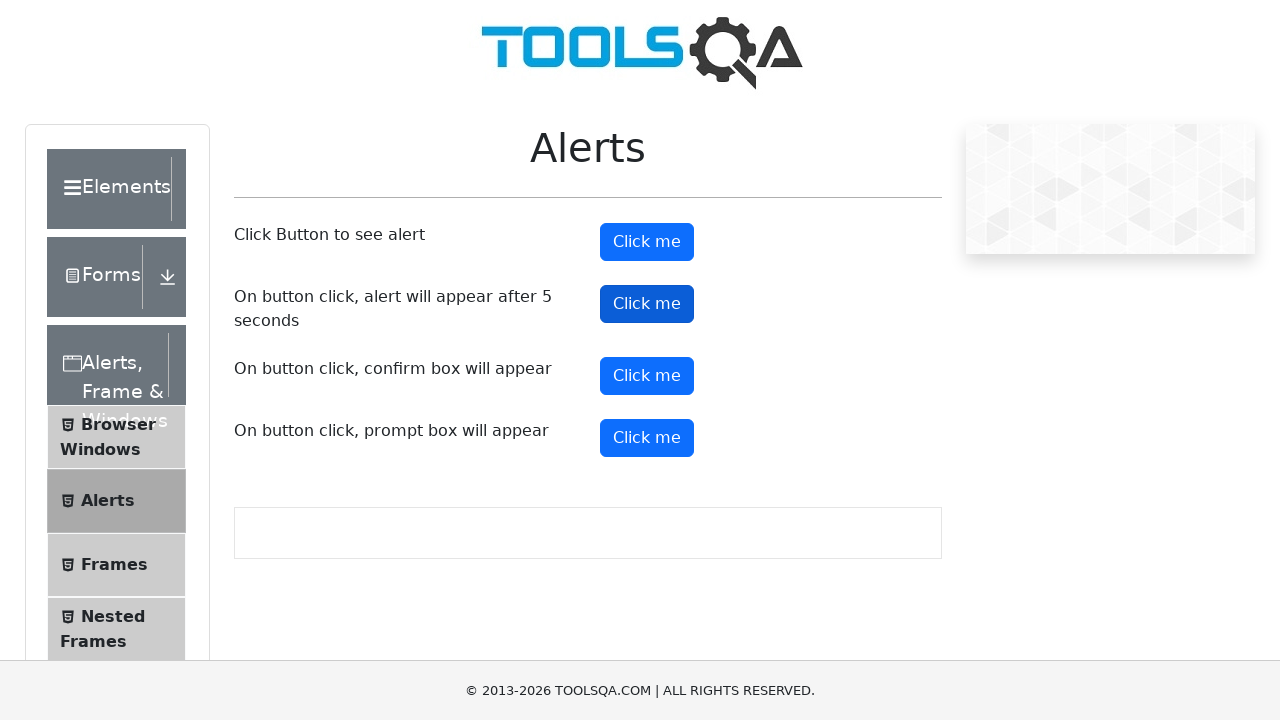